Tests filling in user details by entering first name and last name in the form fields

Starting URL: https://automationbysqatools.blogspot.com/2021/05/dummy-website.html

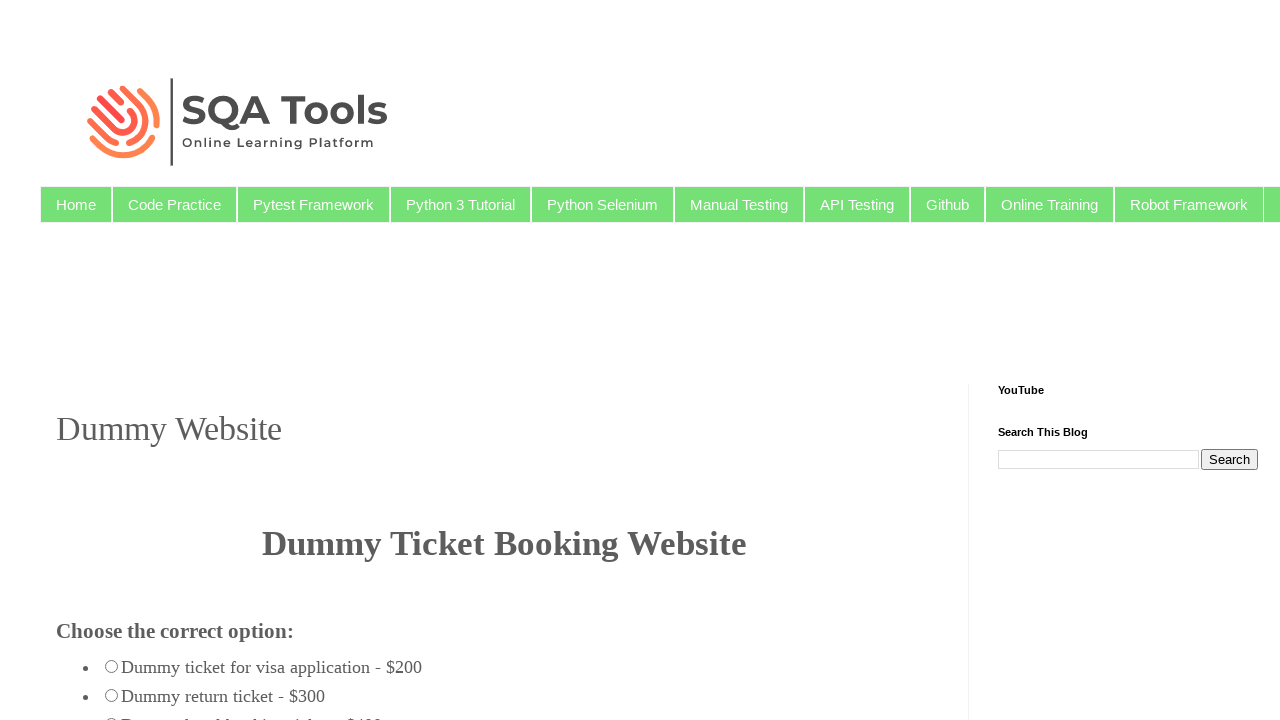

Navigated to dummy website URL
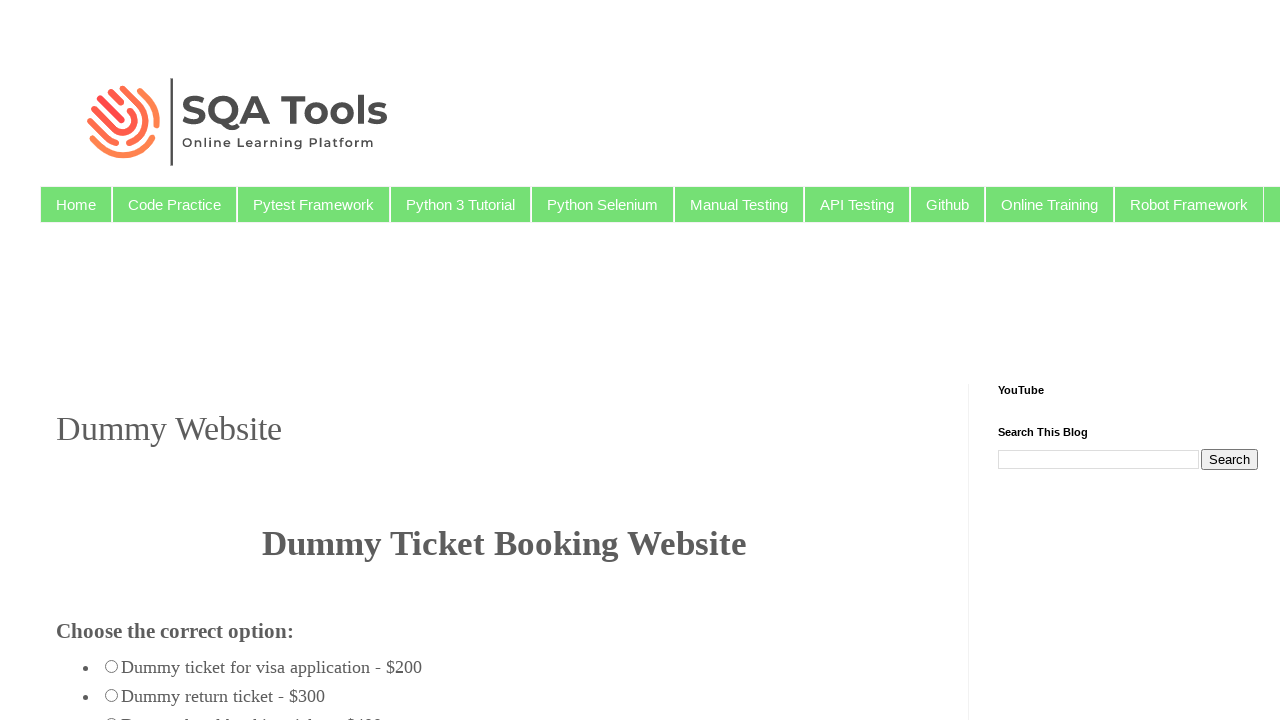

Filled in first name field with 'Michael' on (//input[@id='firstname'])[1]
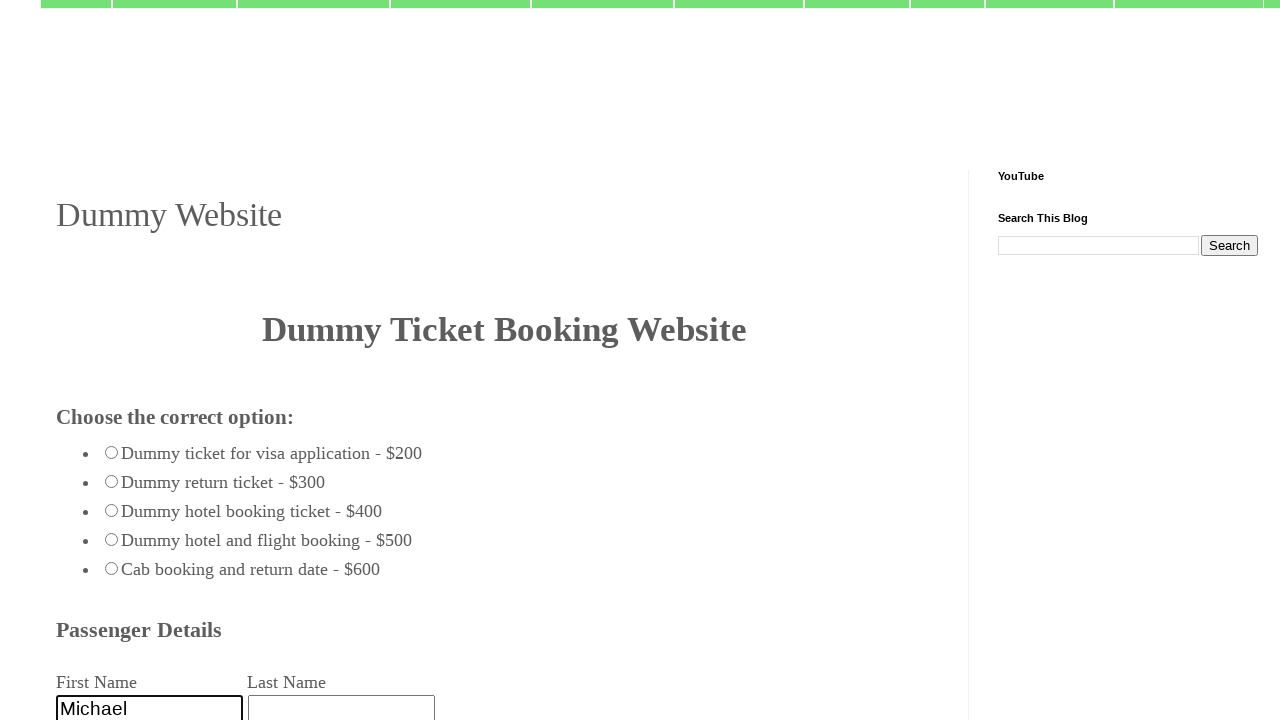

Filled in last name field with 'Thompson' on (//input[@id='firstname'])[2]
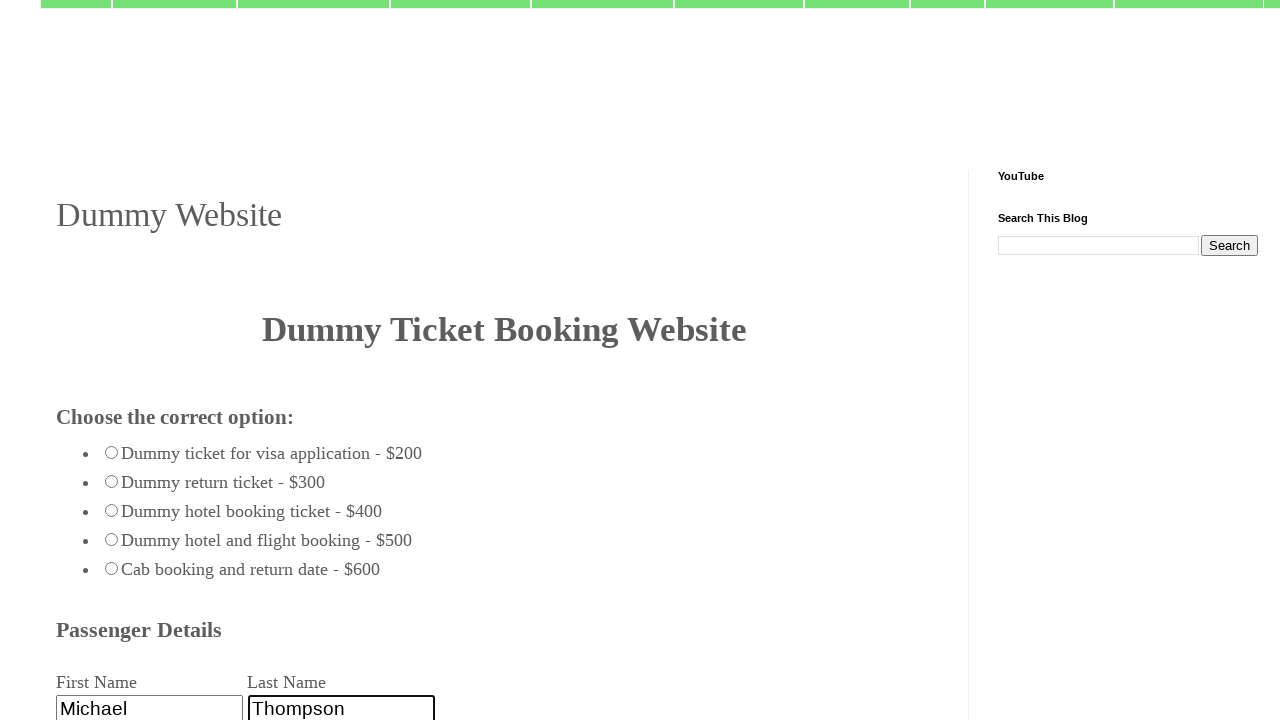

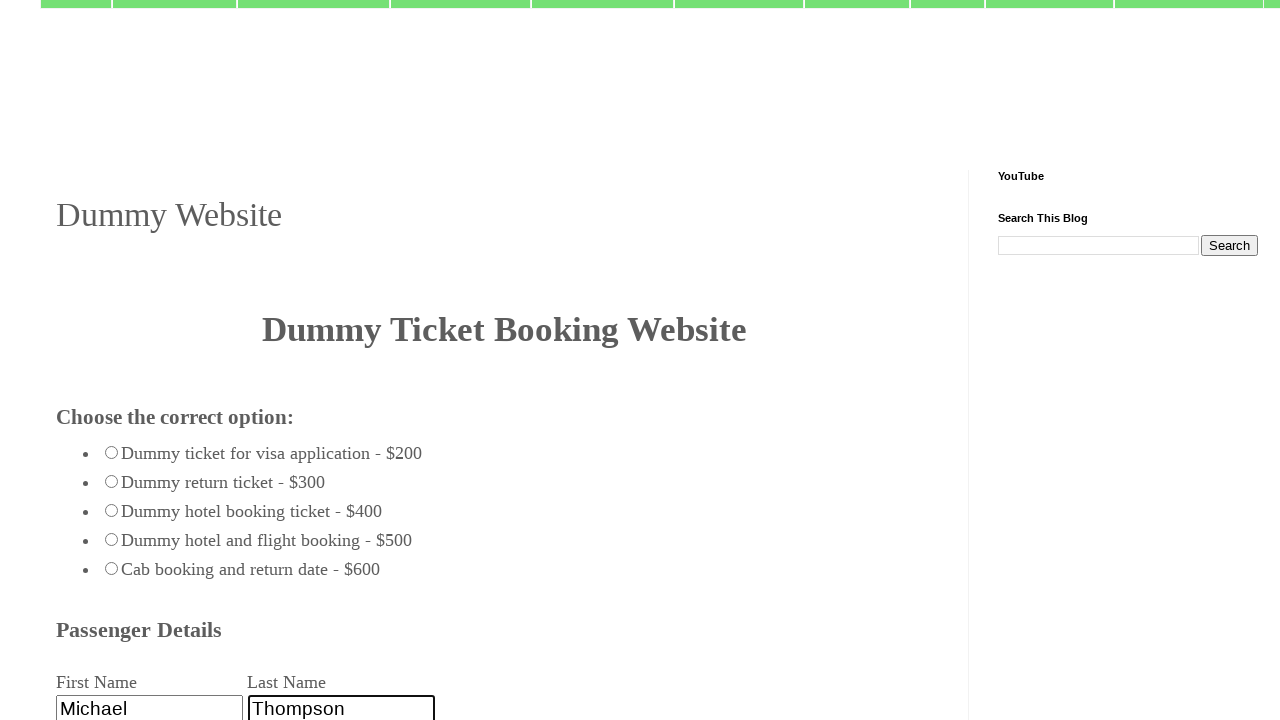